Tests dynamic content loading by clicking a button and waiting for hidden content to become visible

Starting URL: https://the-internet.herokuapp.com/dynamic_loading/1

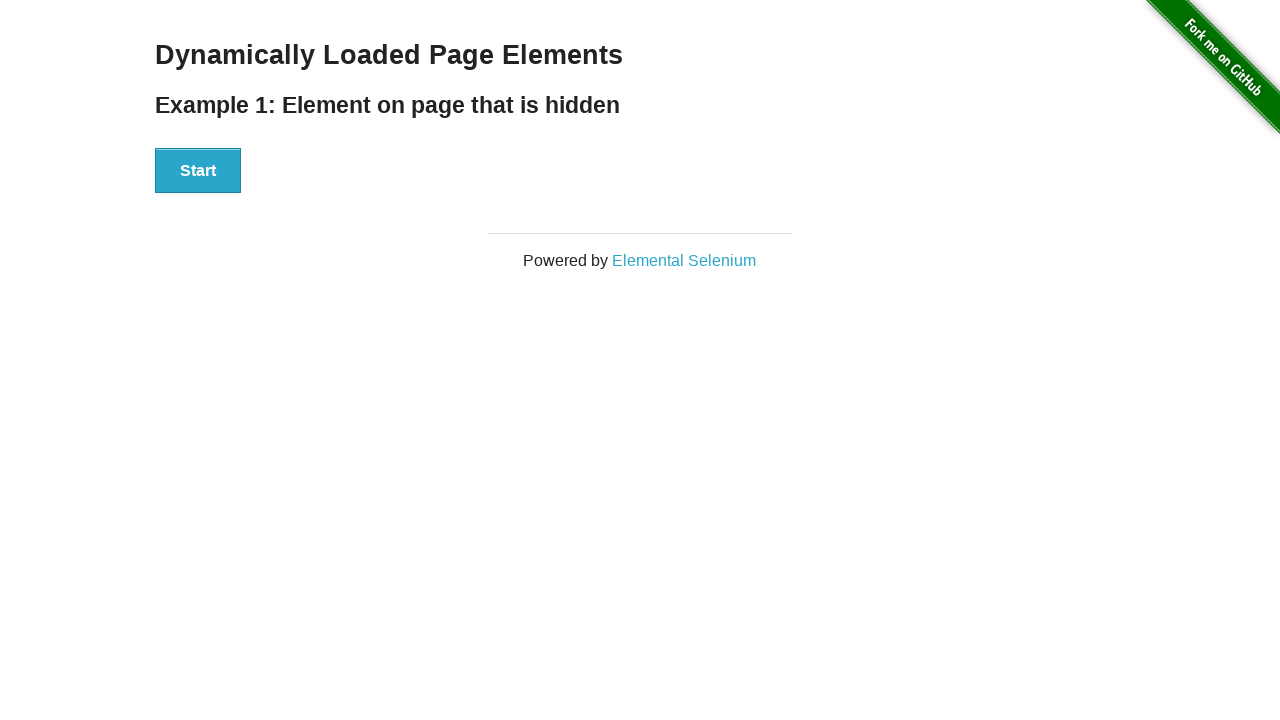

Clicked the Start button to trigger dynamic content loading at (198, 171) on xpath=//button
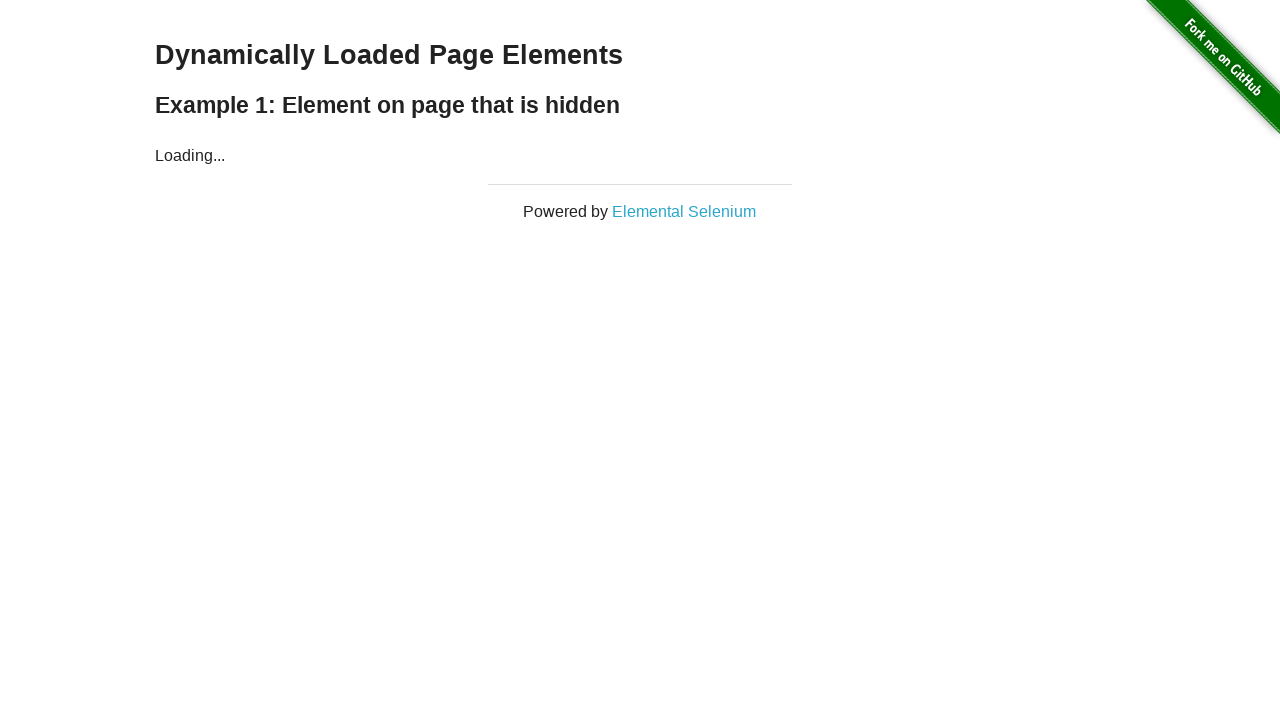

Hidden content became visible after waiting
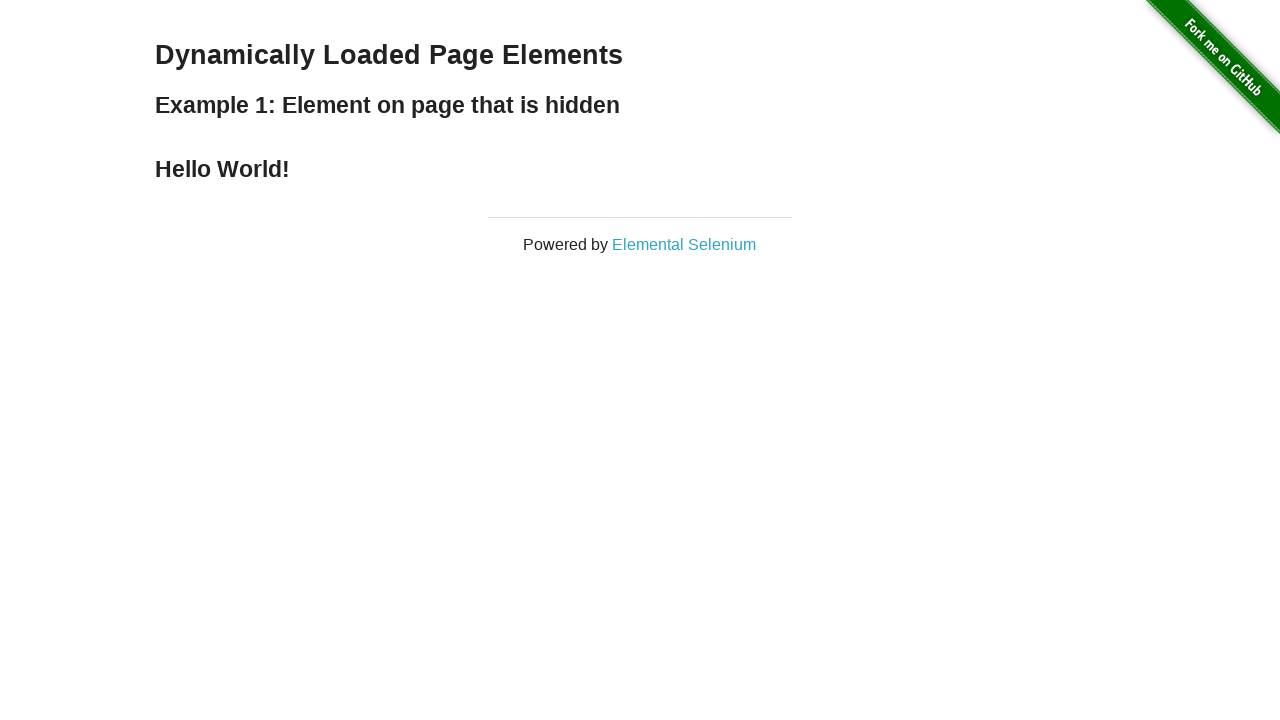

Retrieved text content from the loaded element
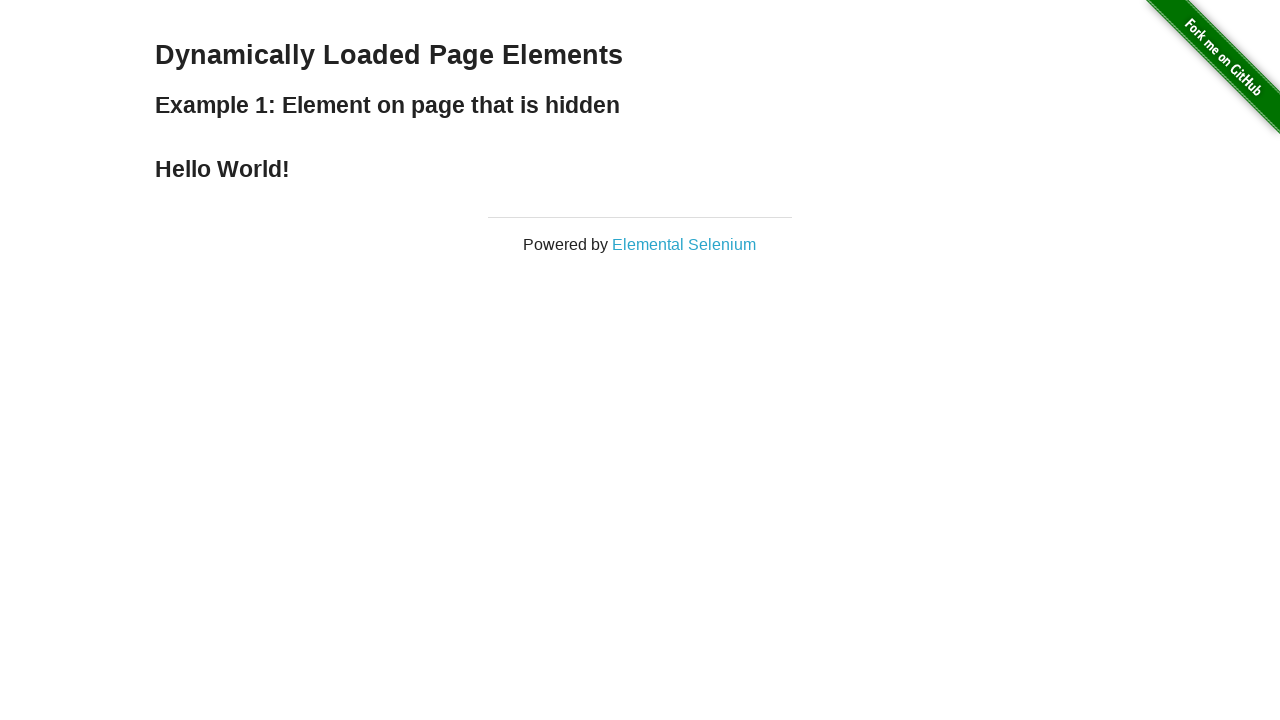

Verified that the element contains 'Hello World!' text
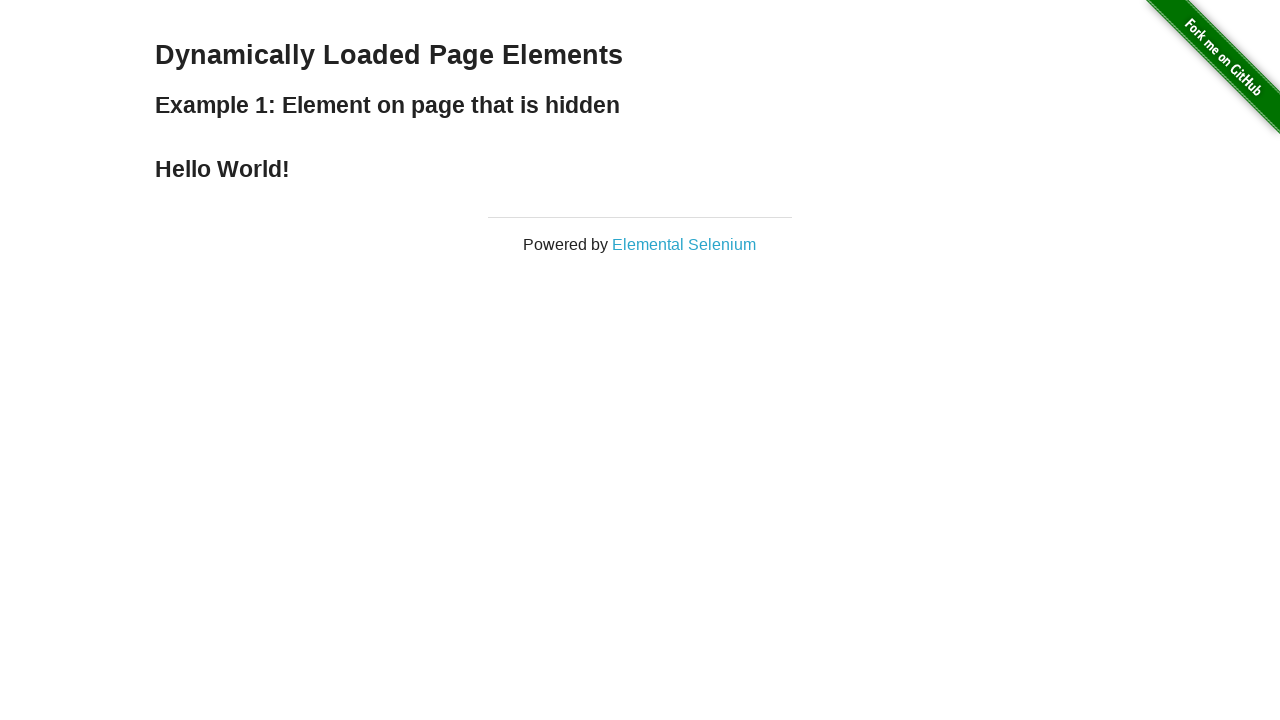

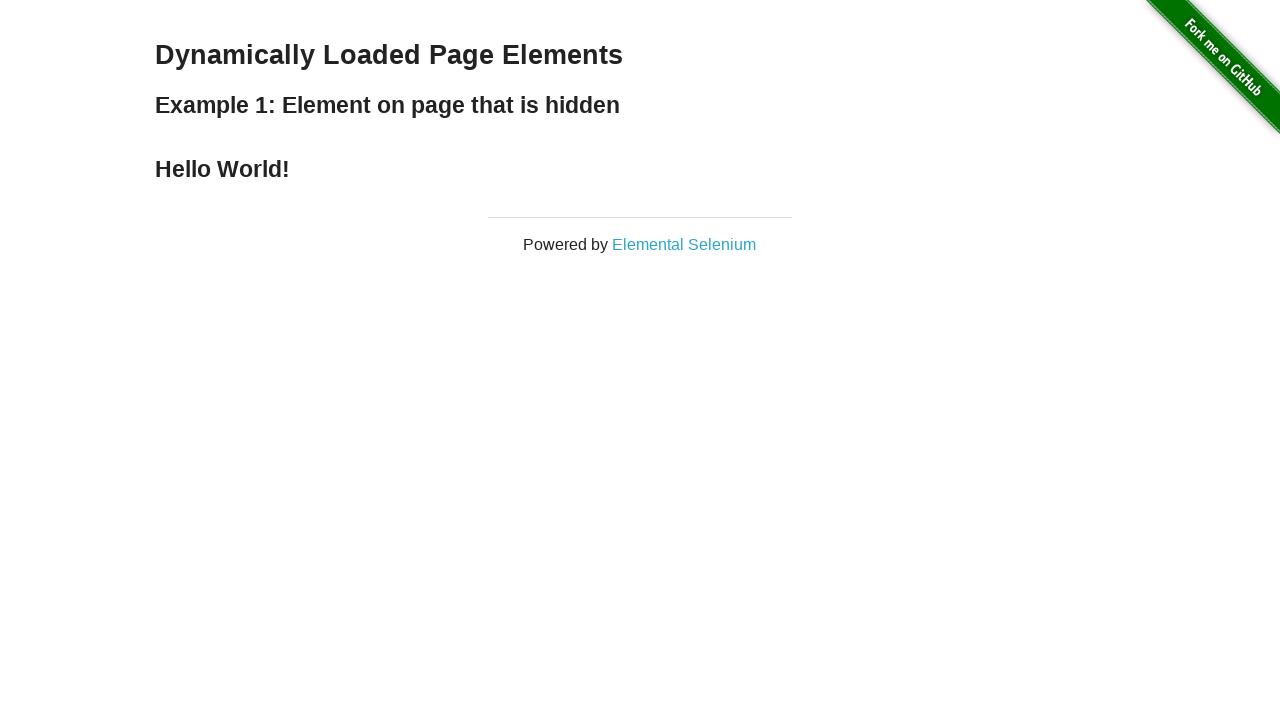